Tests form submission by clicking a dynamically calculated link text, then filling out a multi-field form with personal information (first name, last name, city, country) and submitting it.

Starting URL: http://suninjuly.github.io/find_link_text

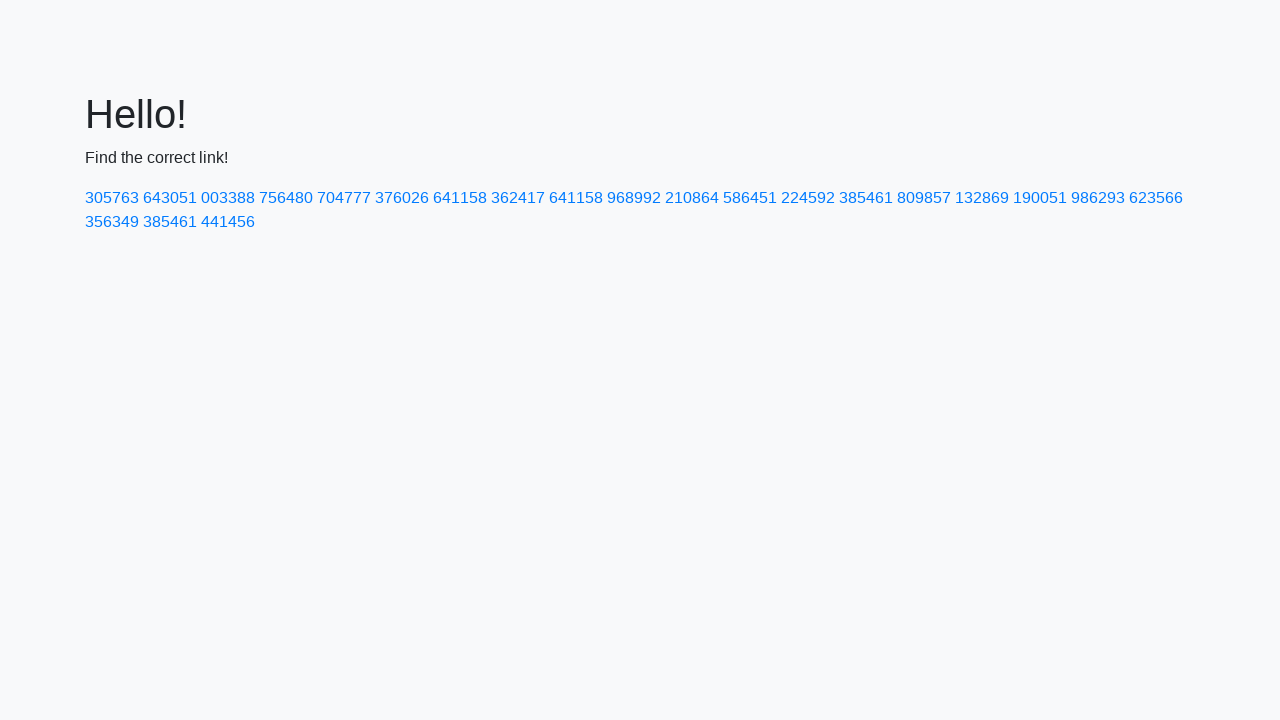

Clicked dynamically calculated link with text '224592' at (808, 198) on text=224592
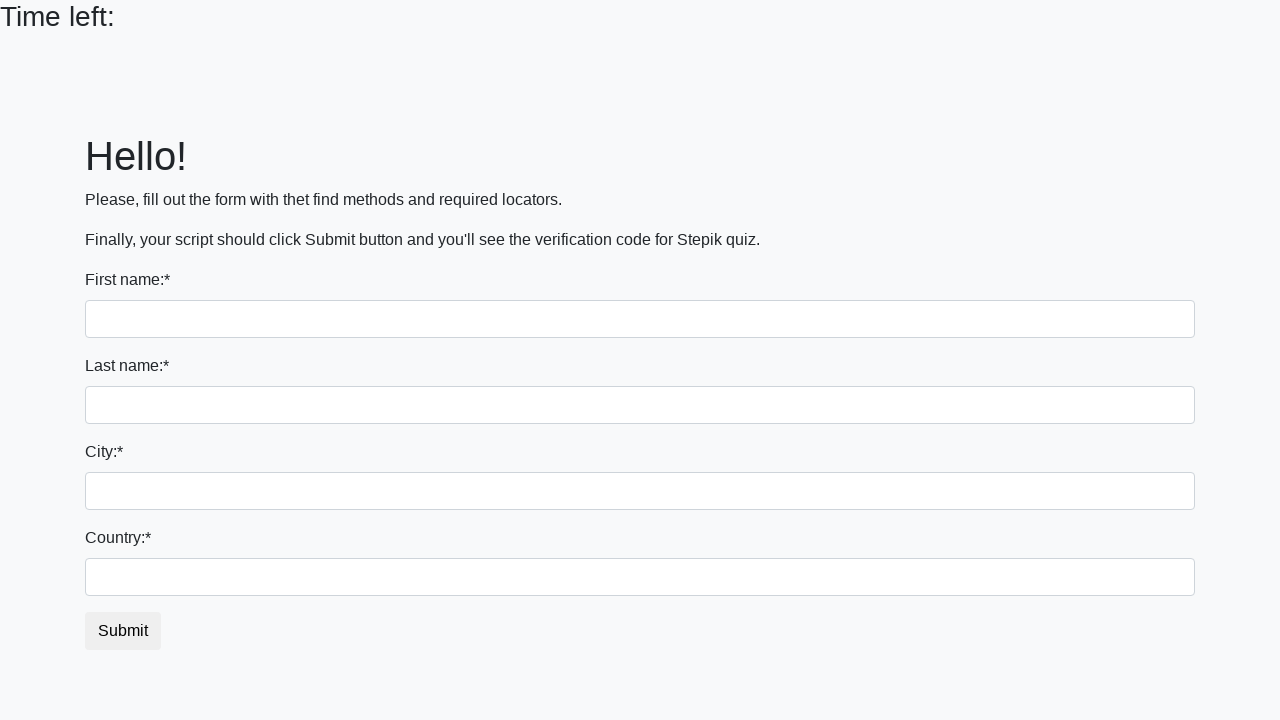

Filled first name field with 'Ivan' on input
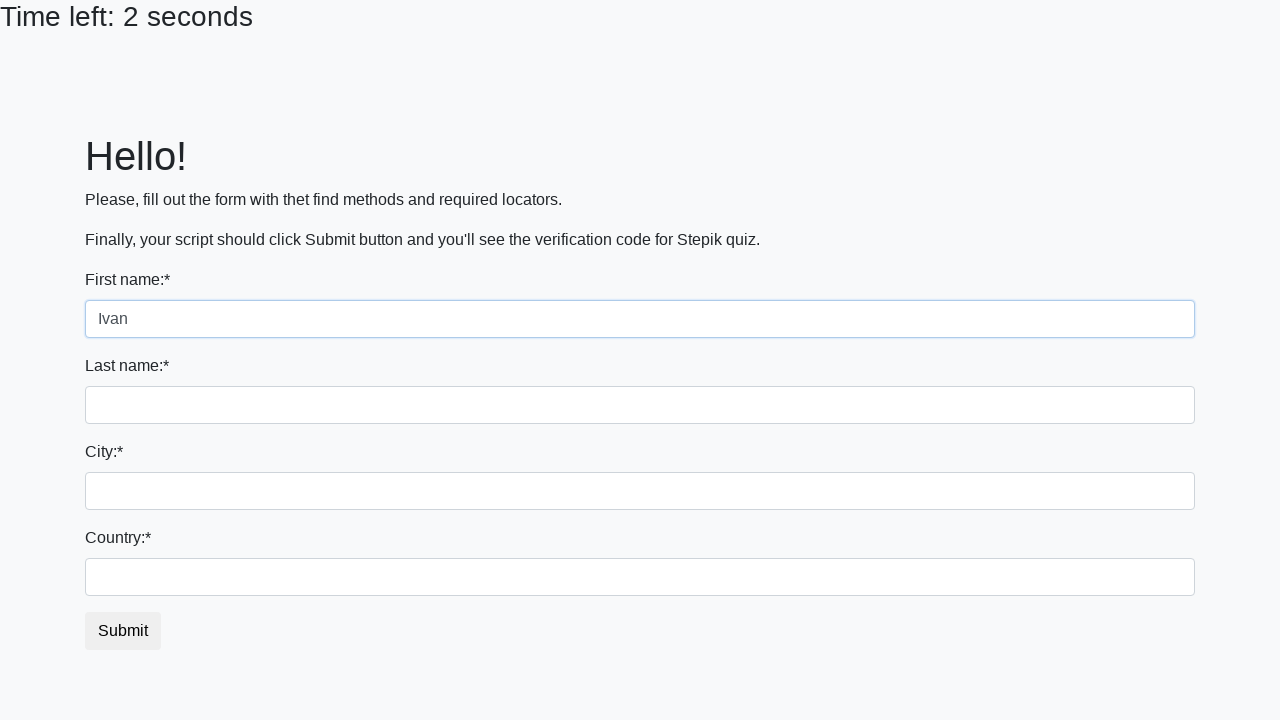

Filled last name field with 'Petrov' on input[name='last_name']
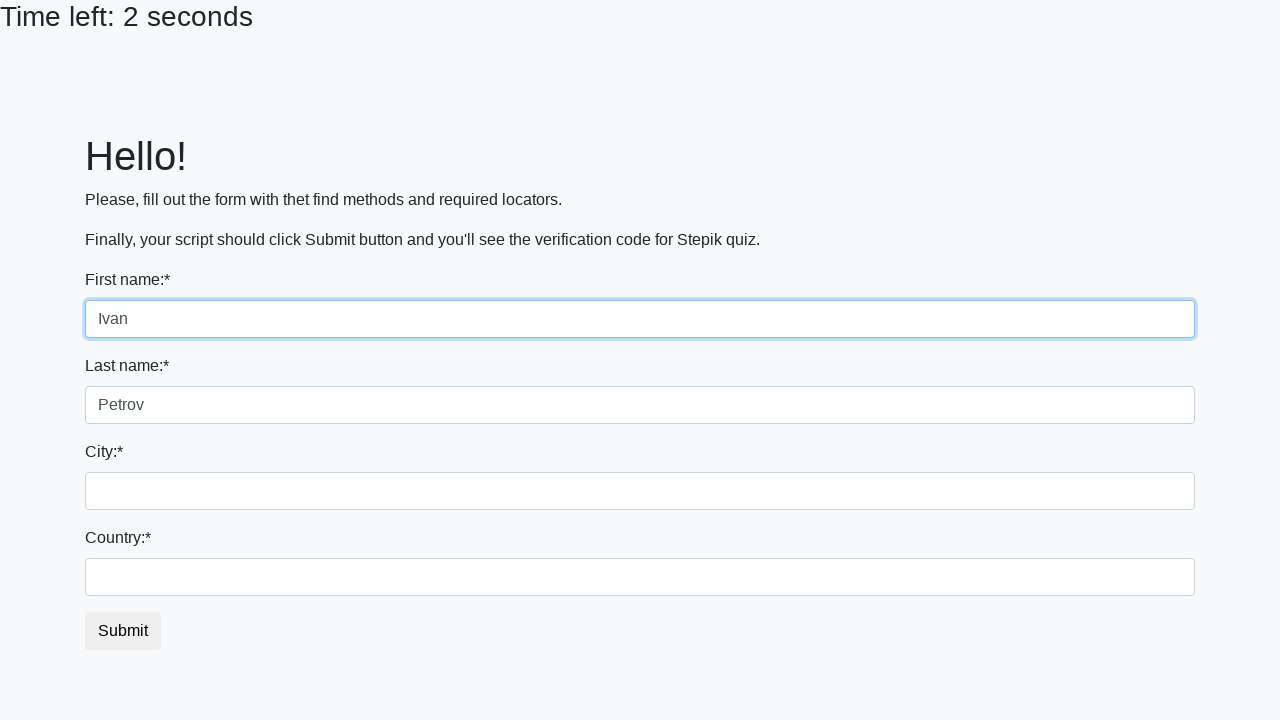

Filled city field with 'Smolensk' on .city
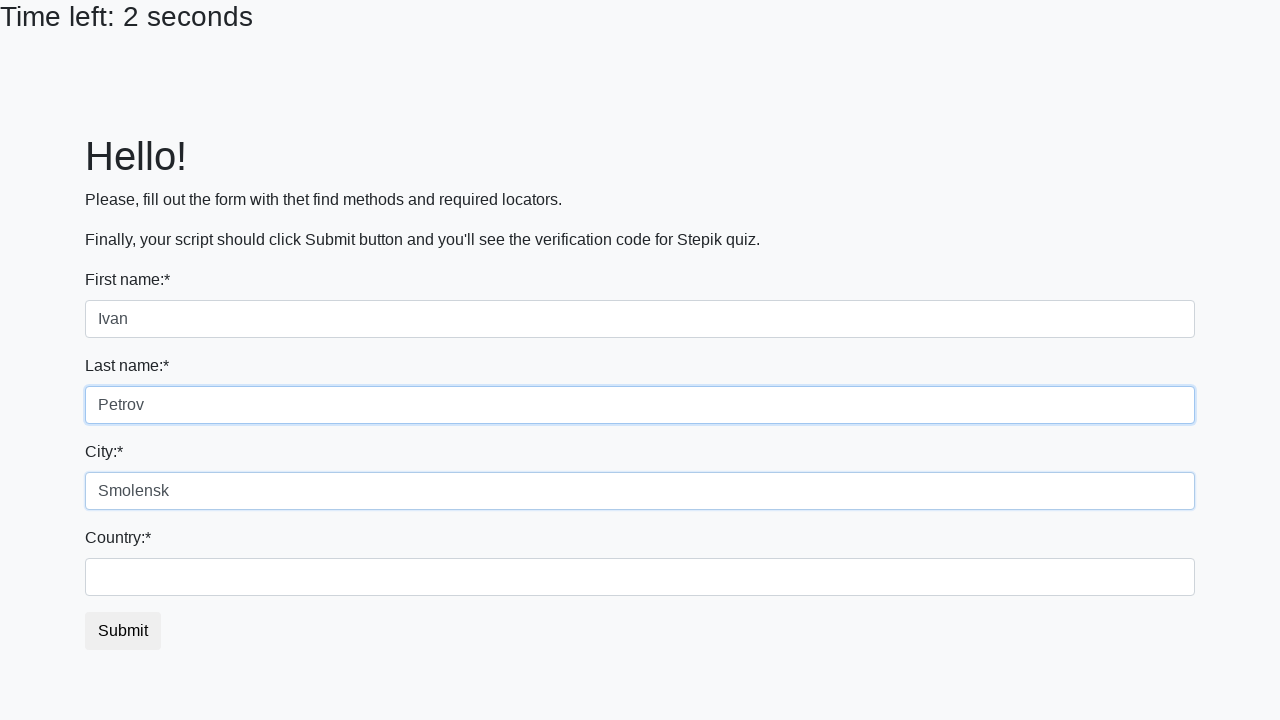

Filled country field with 'Russia' on #country
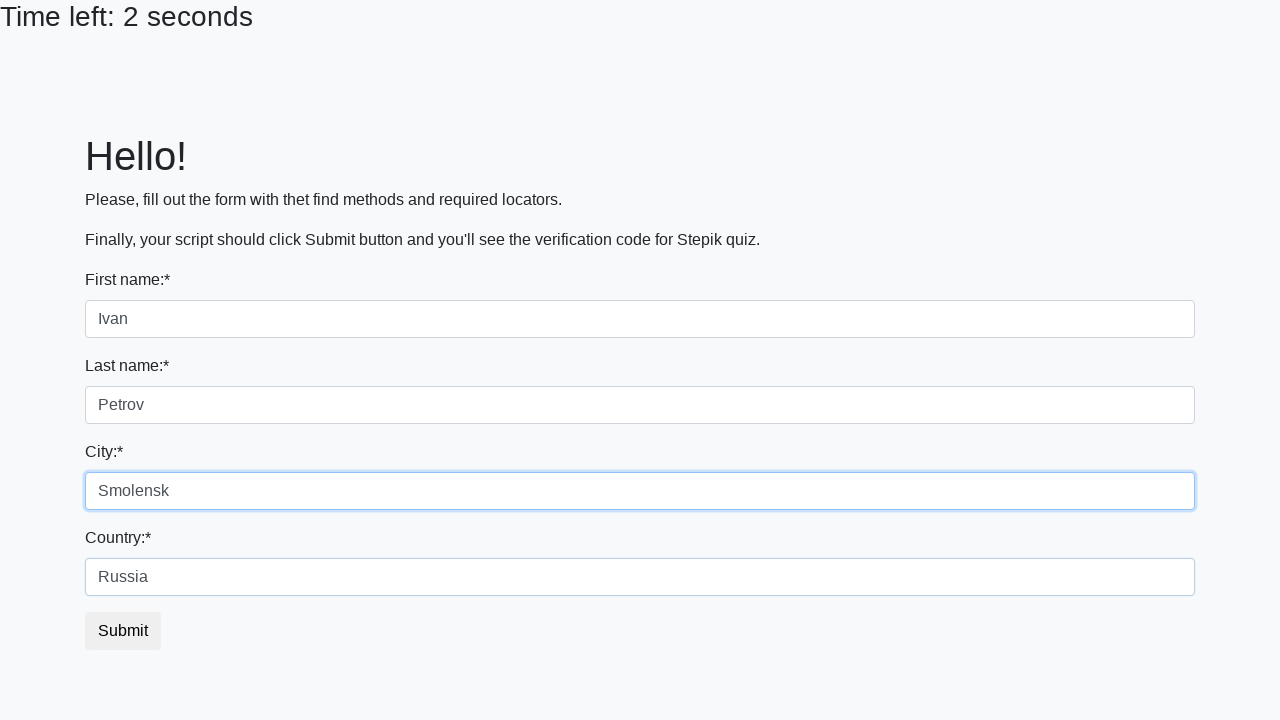

Clicked submit button to submit form at (123, 631) on button.btn
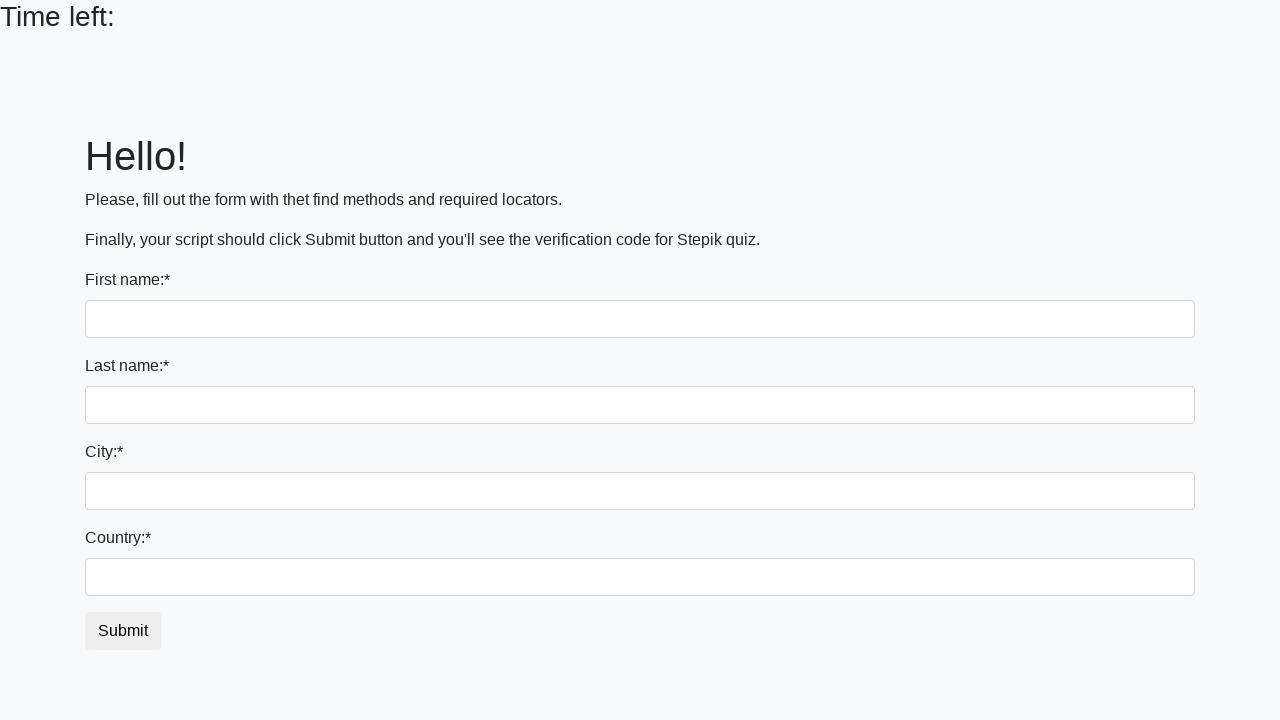

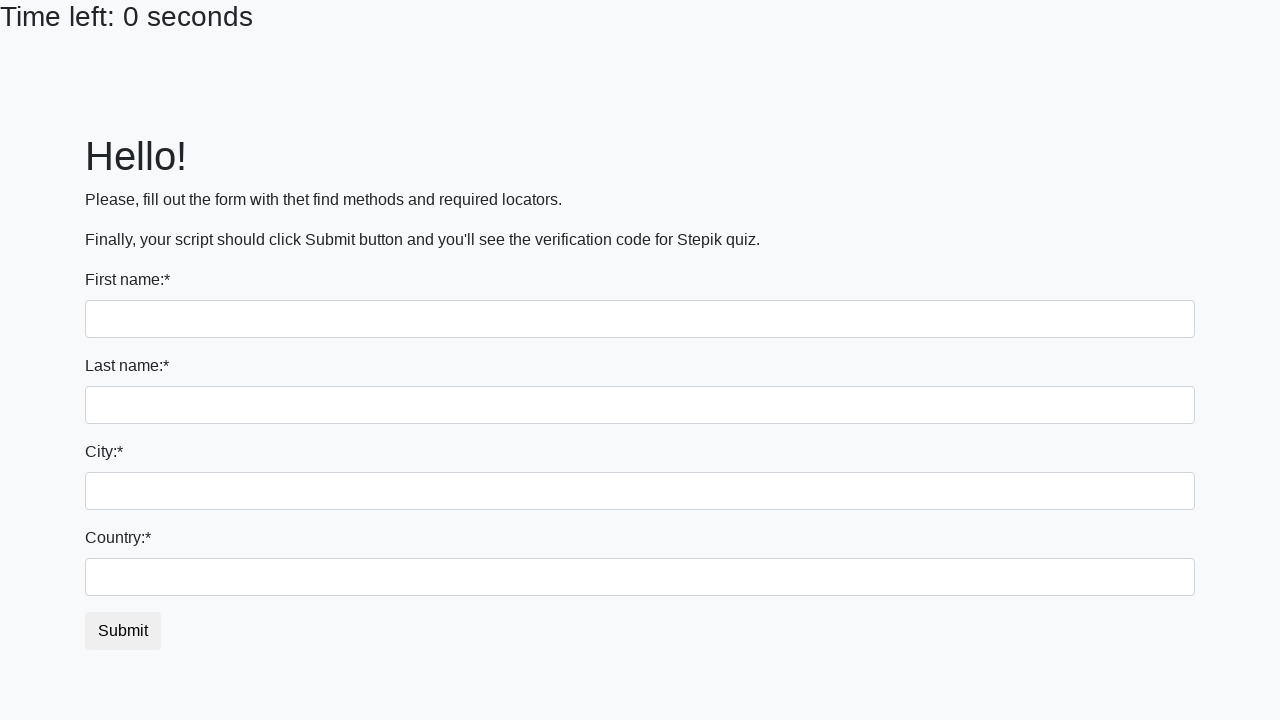